Navigates to Mars news page and waits for news content to load, verifying the presence of news article elements.

Starting URL: https://data-class-mars.s3.amazonaws.com/Mars/index.html

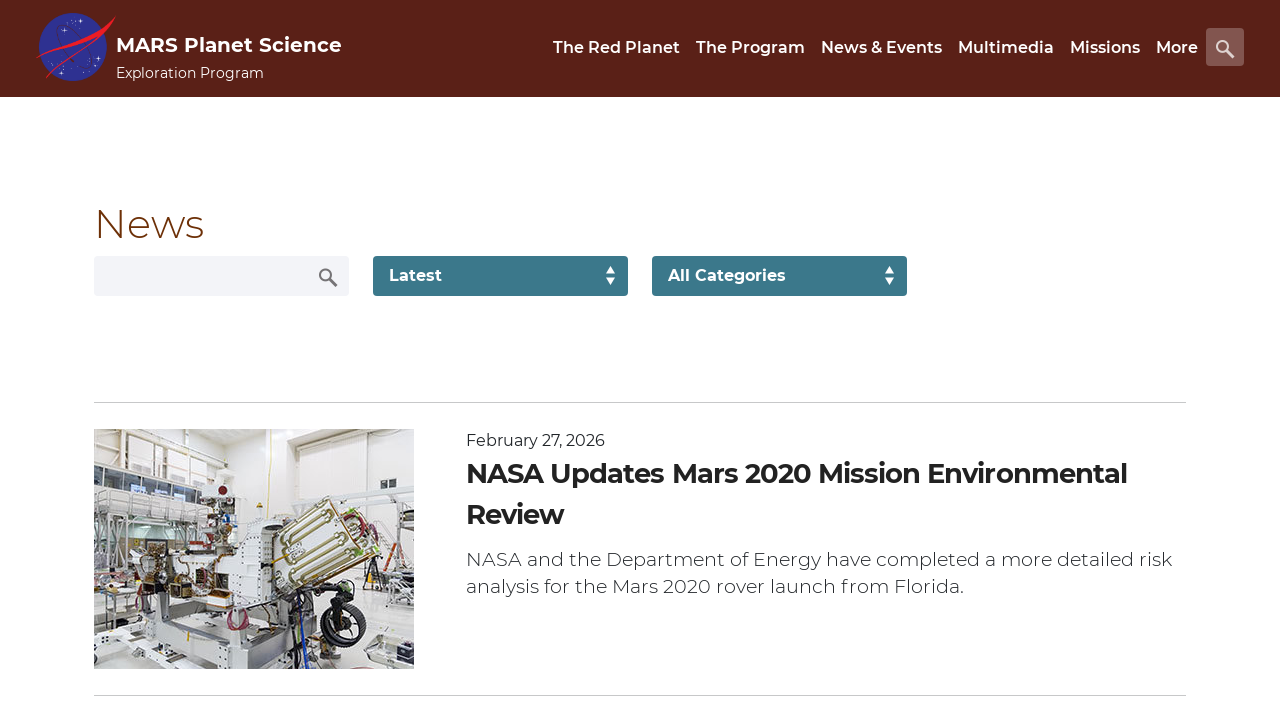

Navigated to Mars news page
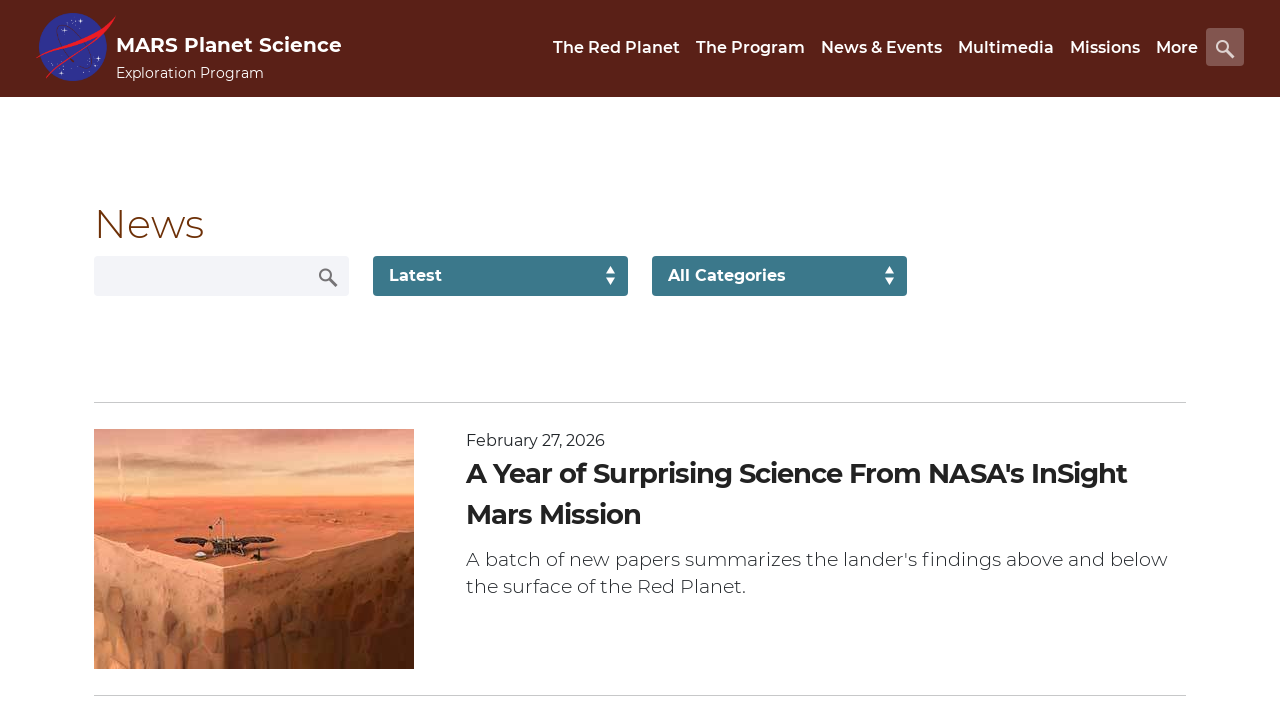

News list text elements loaded
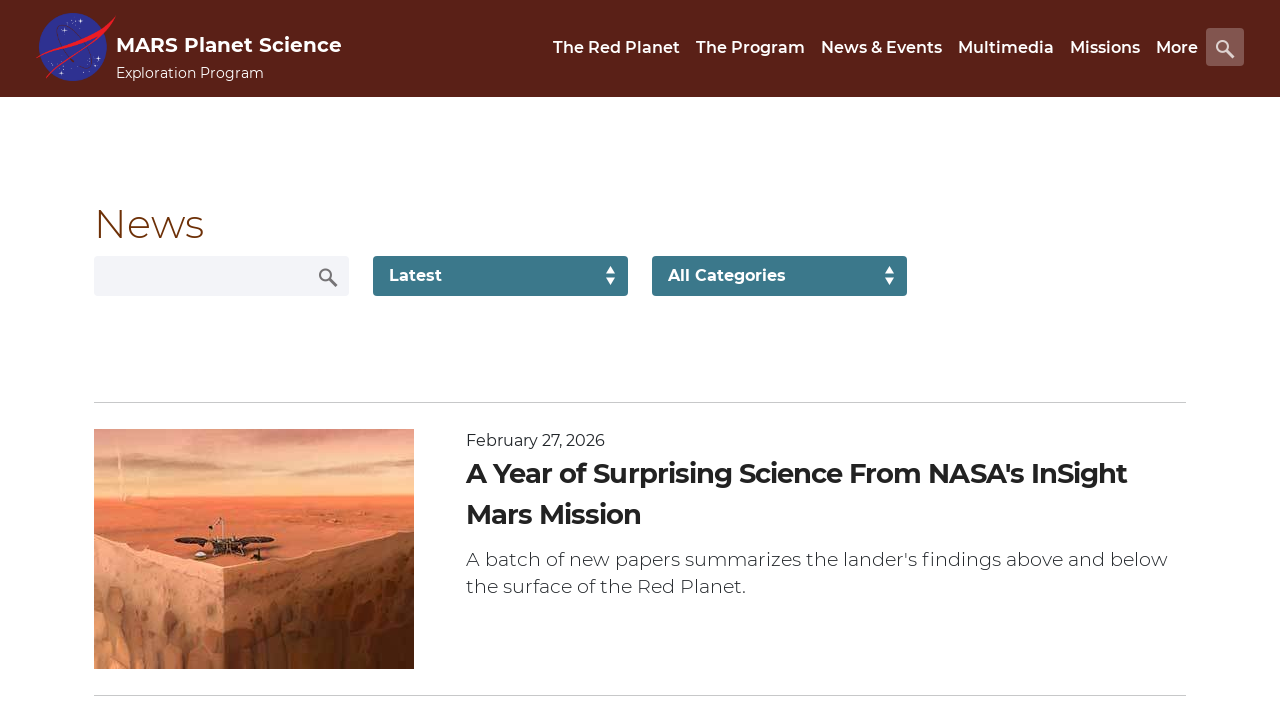

Content title element is present
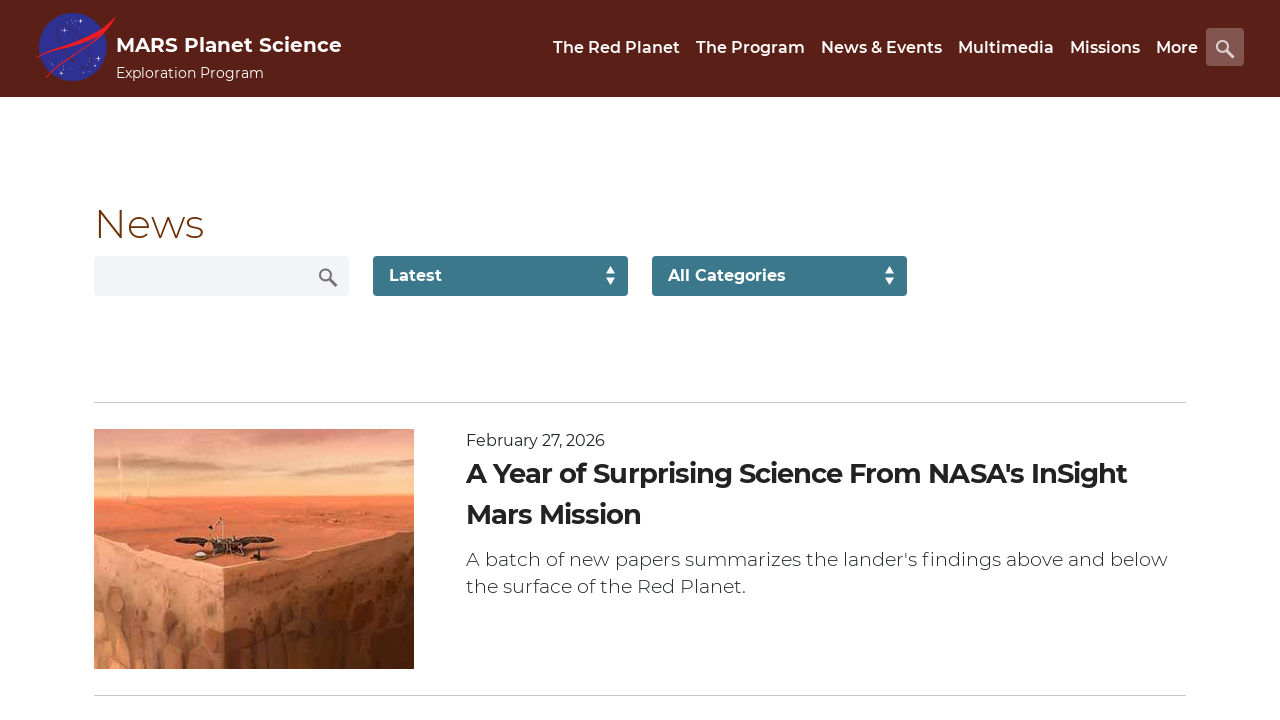

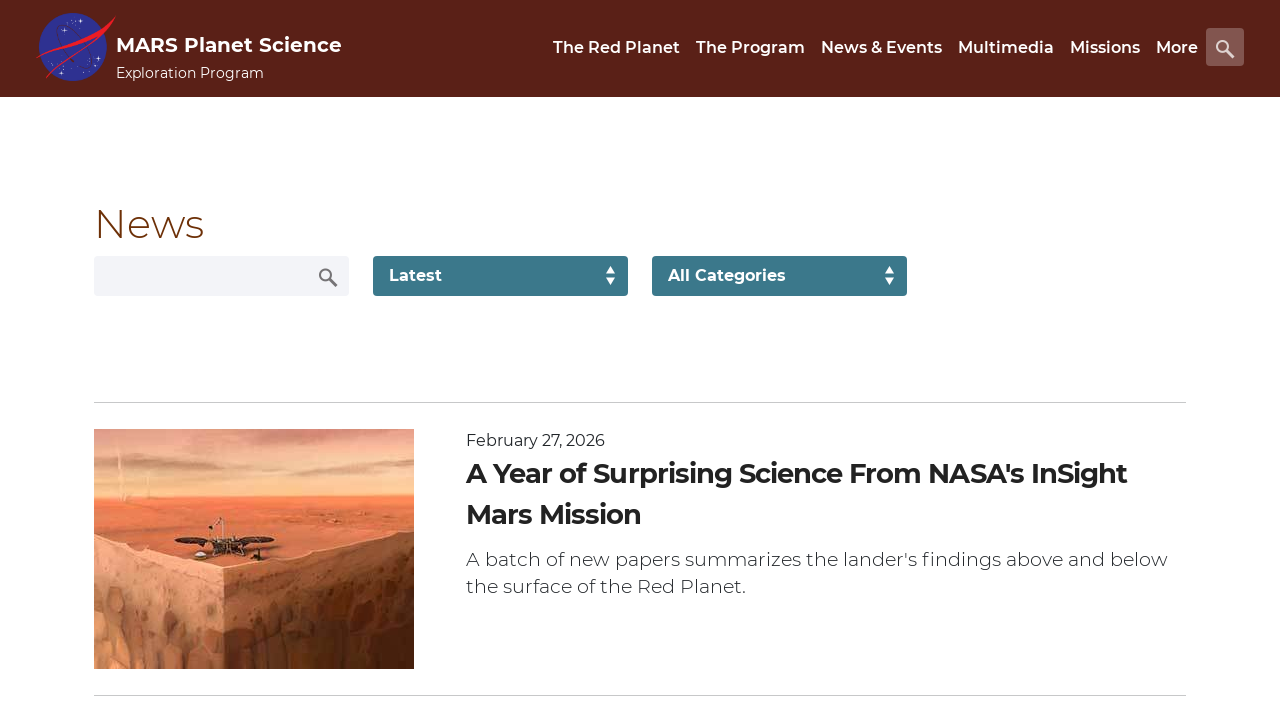